Tests handling of child windows by clicking a document link that opens a new page, extracting text from the new page, and using it in the original page

Starting URL: https://rahulshettyacademy.com/loginpagePractise/

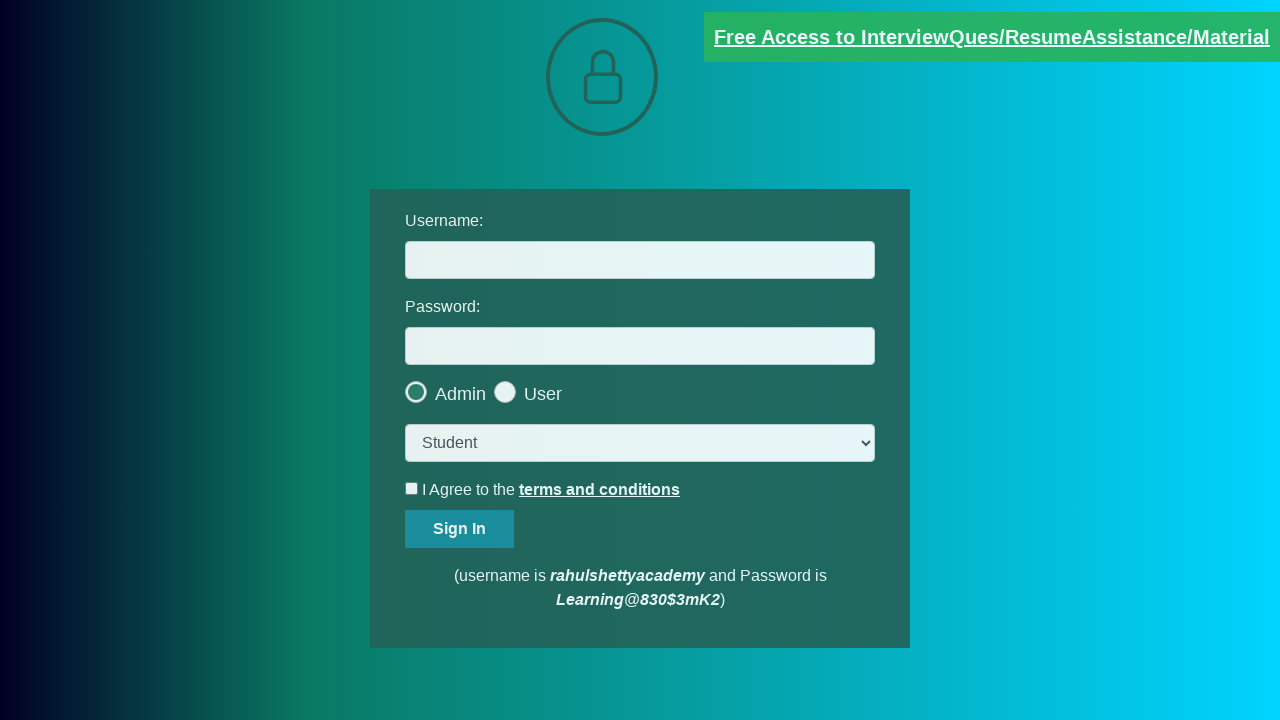

Located document link element
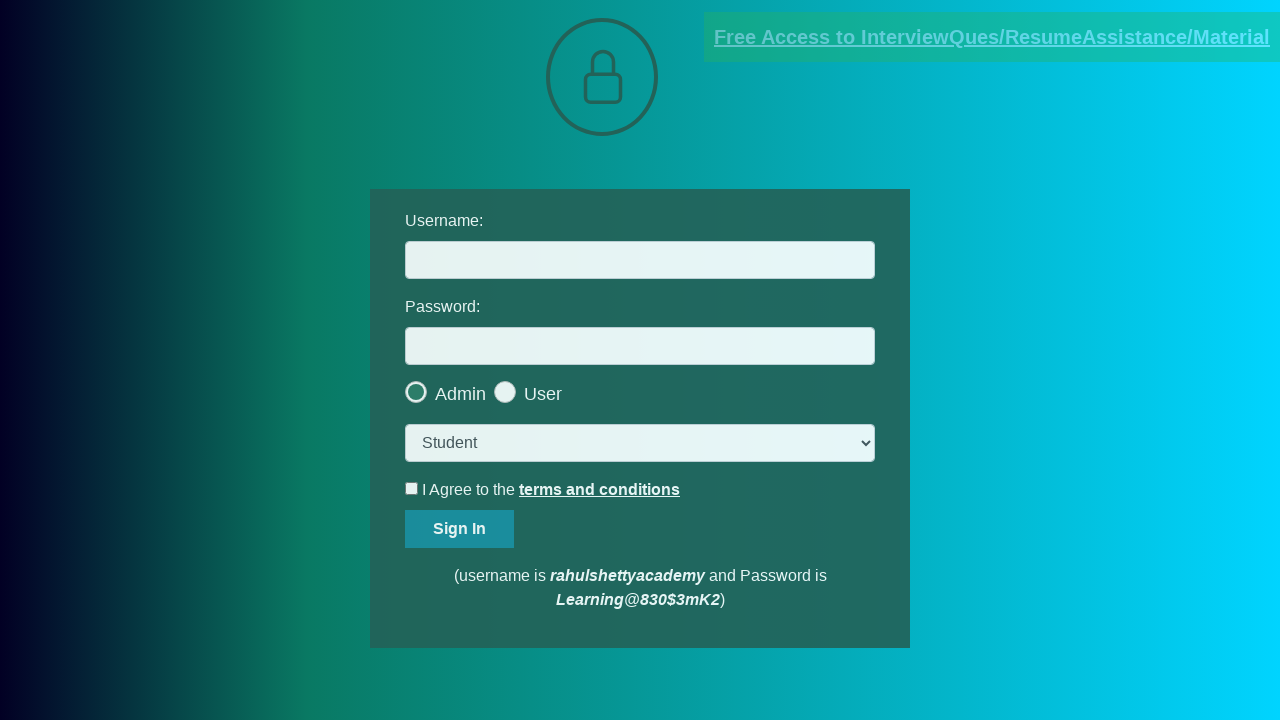

Clicked document link and captured new page at (992, 37) on [href*='documents-request']
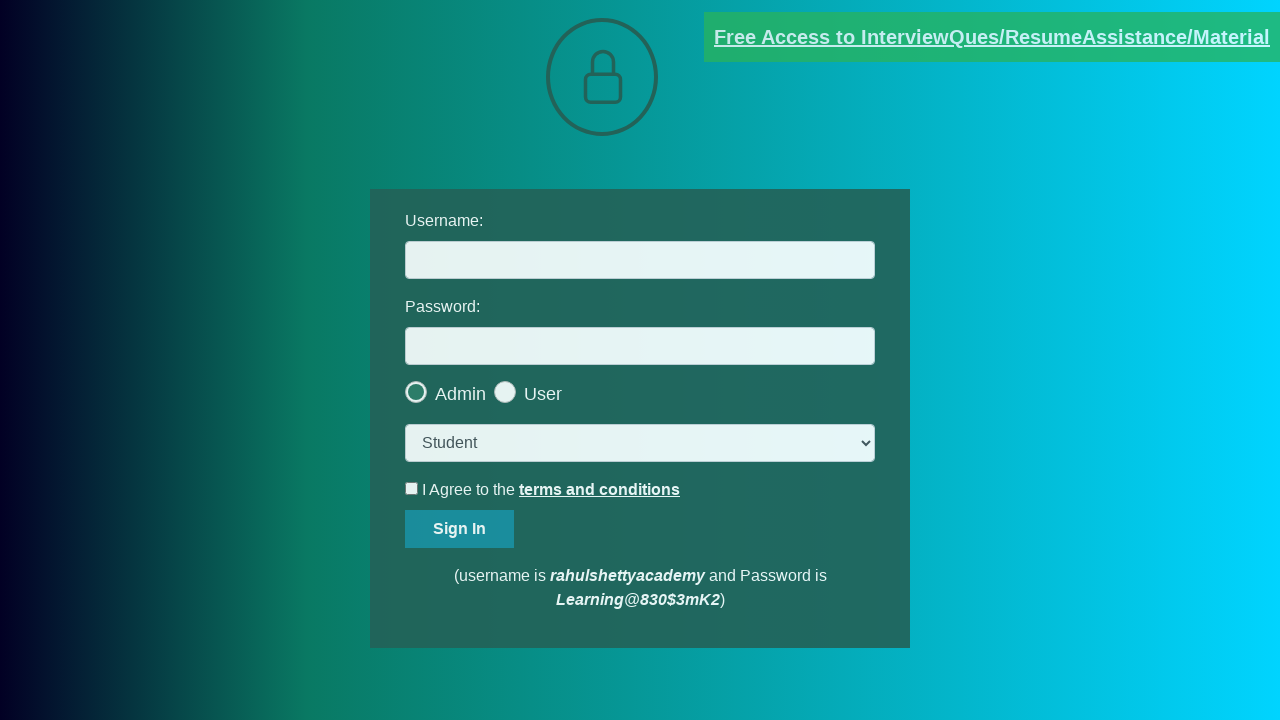

Retrieved reference to new page
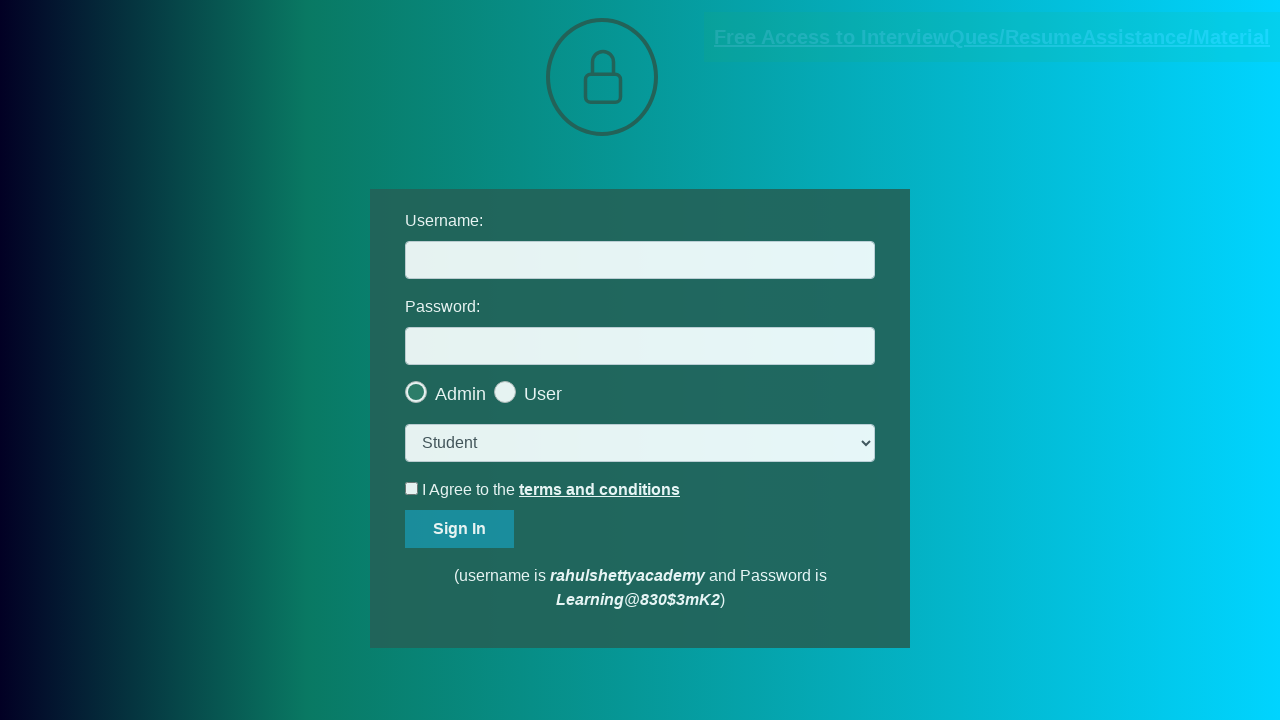

New page finished loading
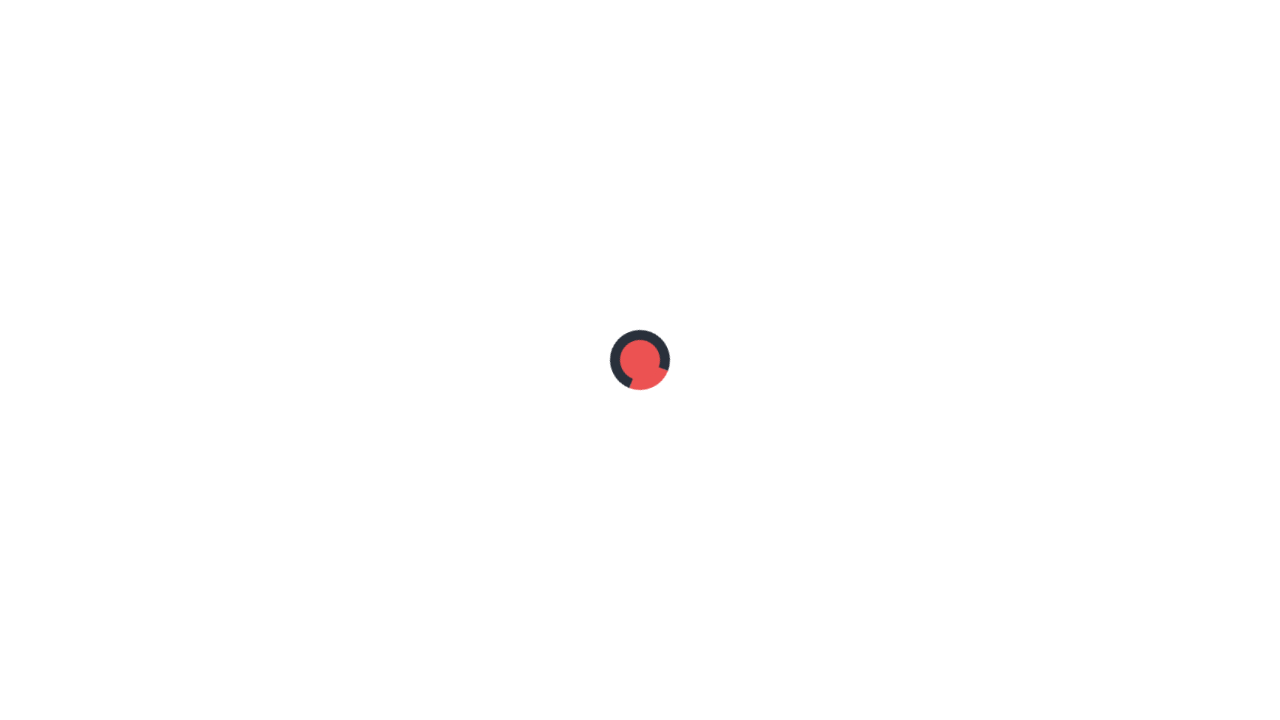

Extracted text from red element on new page
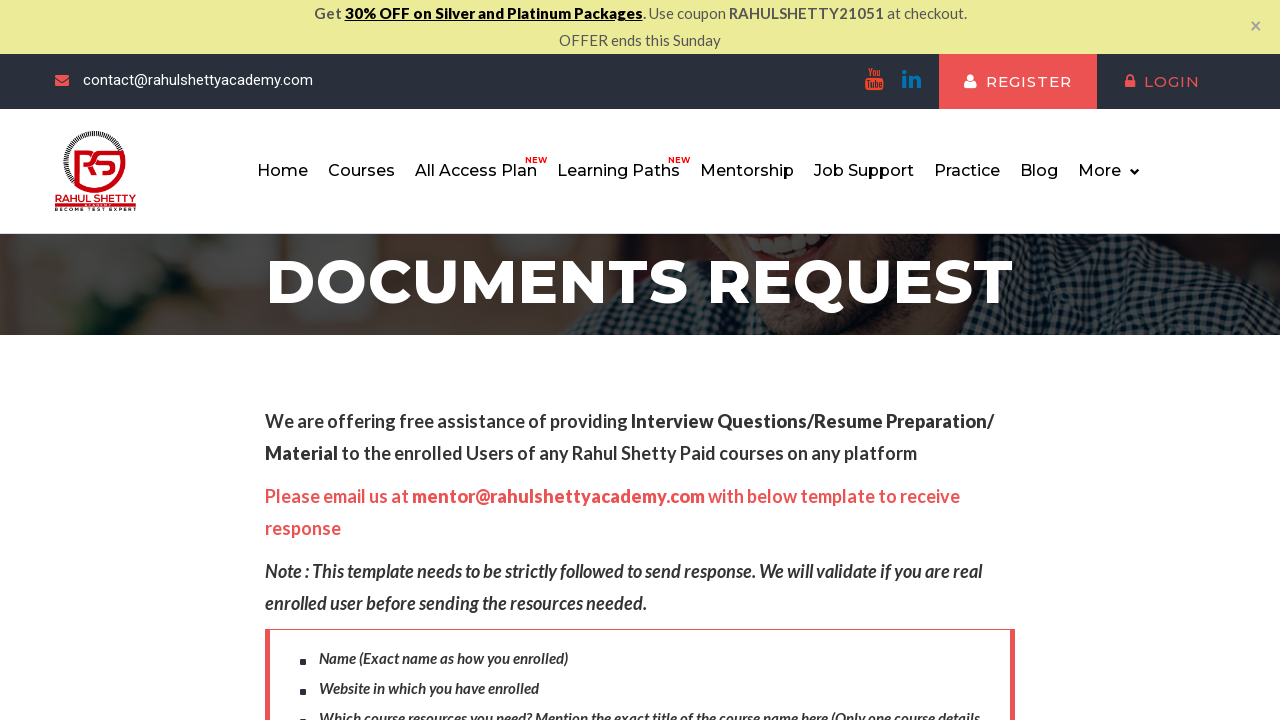

Filled username field with extracted domain: rahulshettyacademy.com
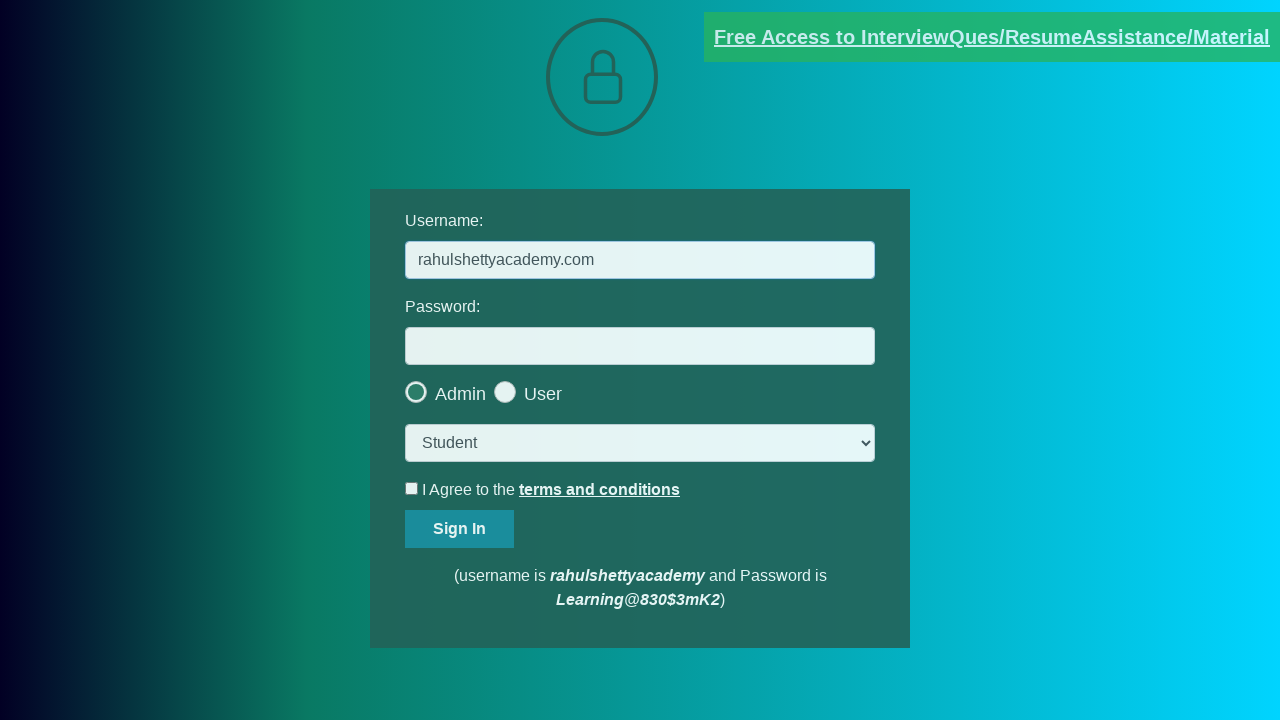

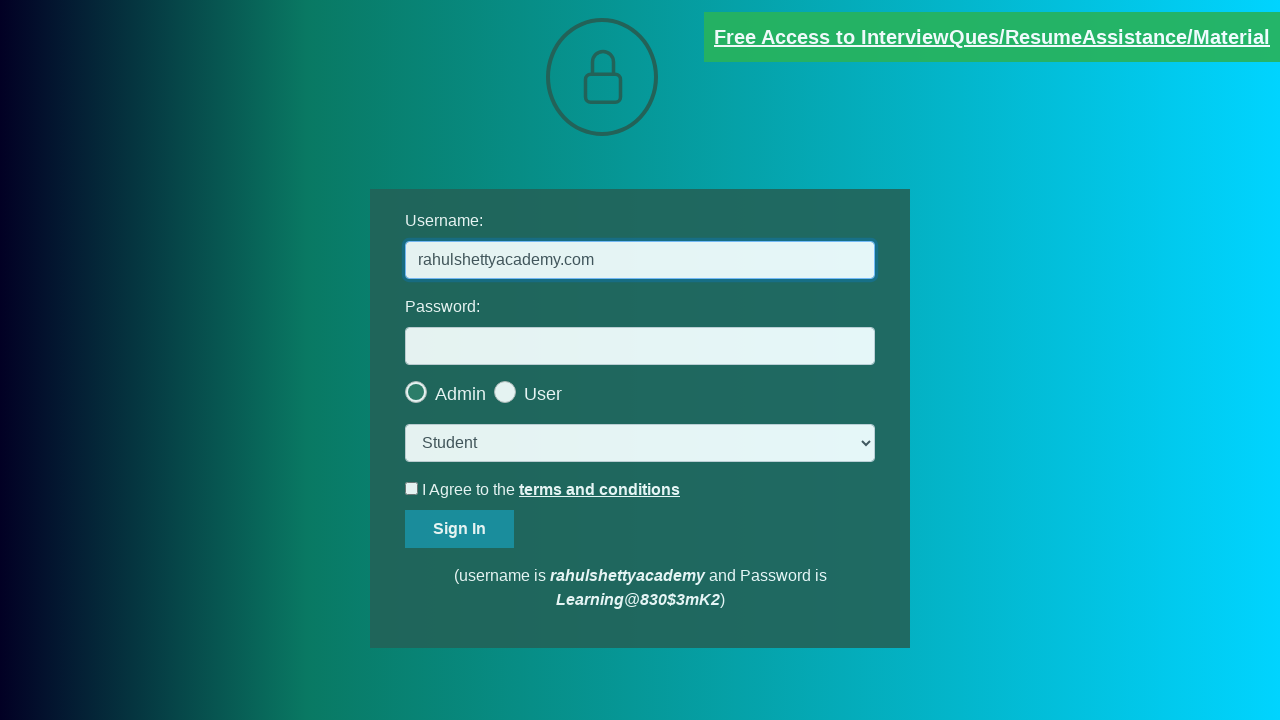